Tests the Python.org search functionality by entering "pycon" in the search box and submitting the search, then verifying that results are found.

Starting URL: http://www.python.org

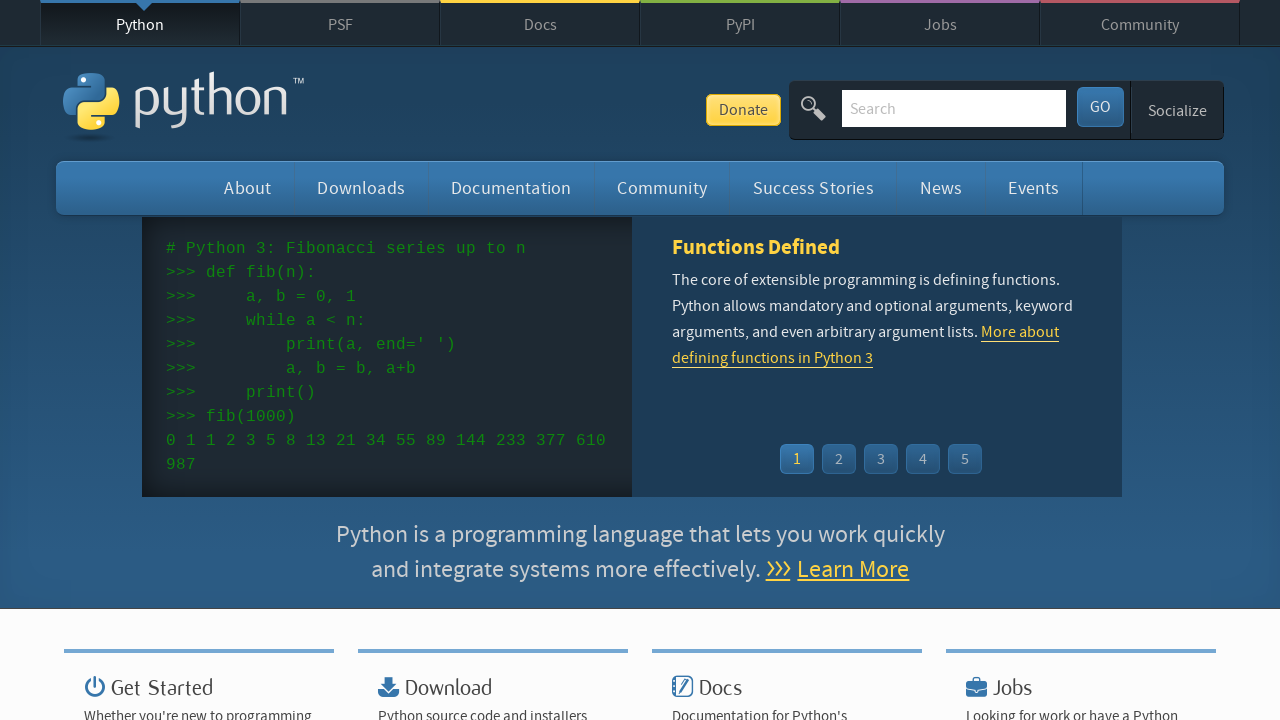

Verified page title contains 'Python'
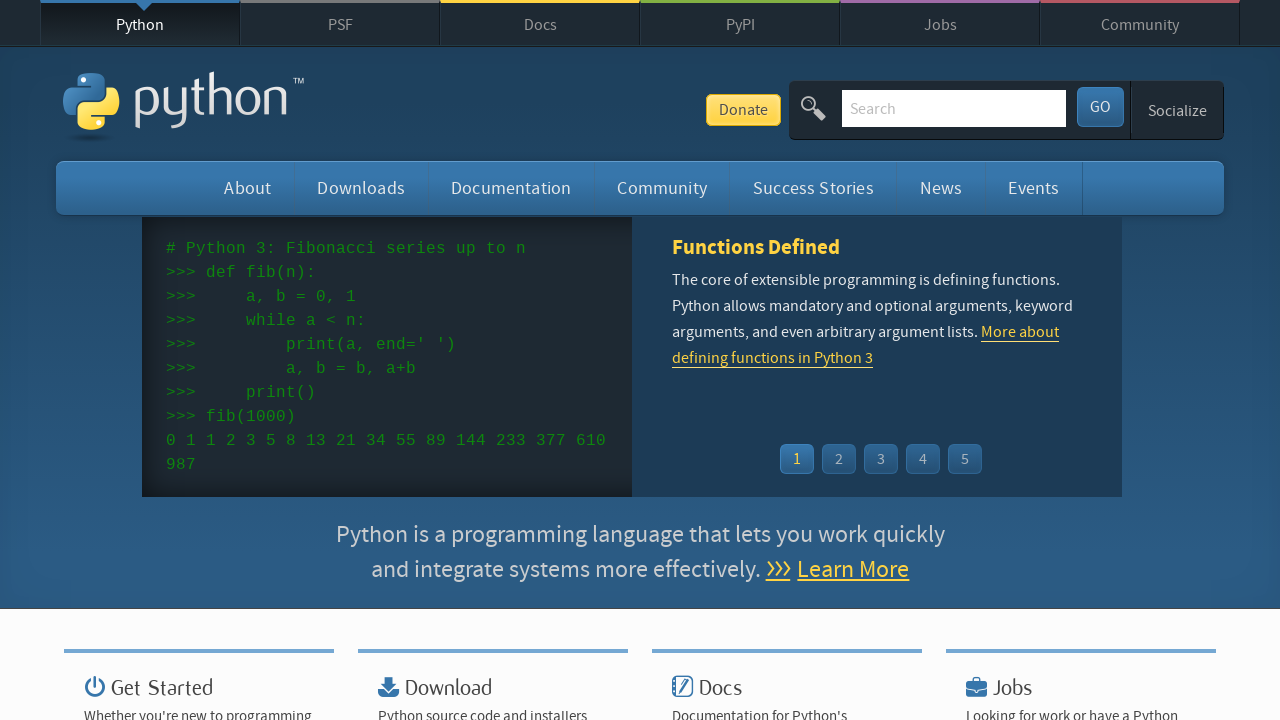

Located search box element
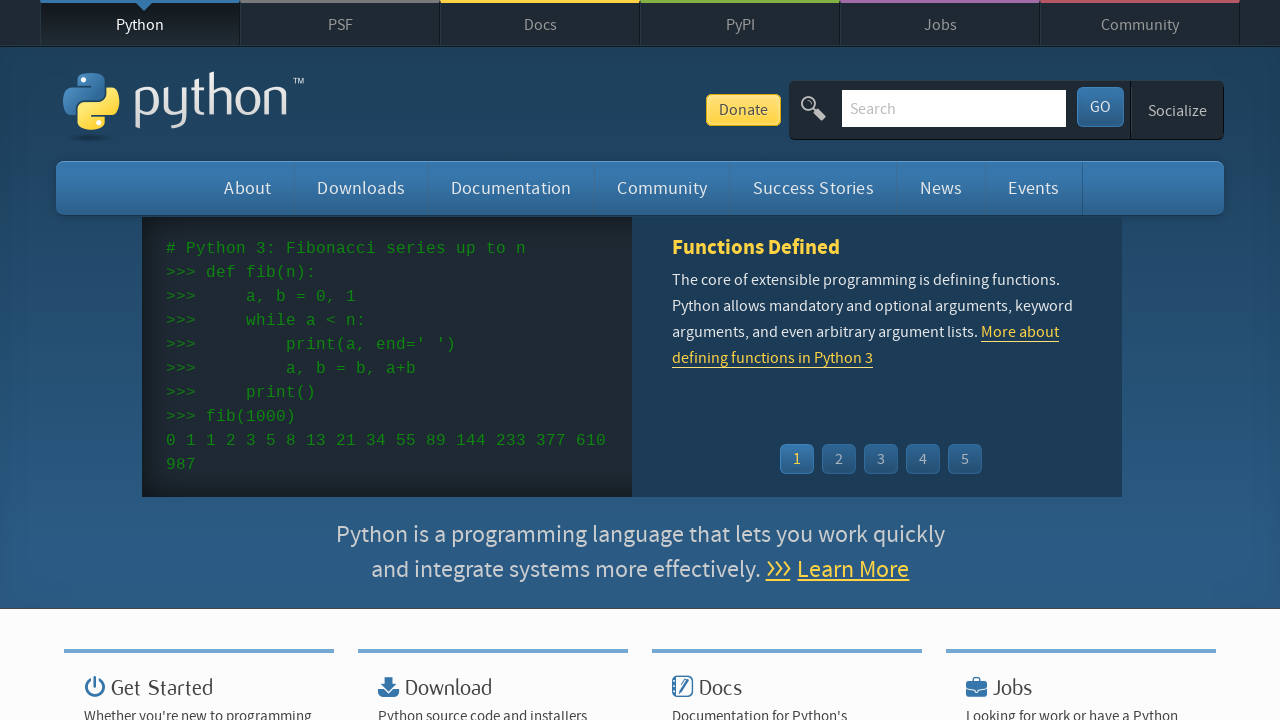

Cleared search box on input[name='q']
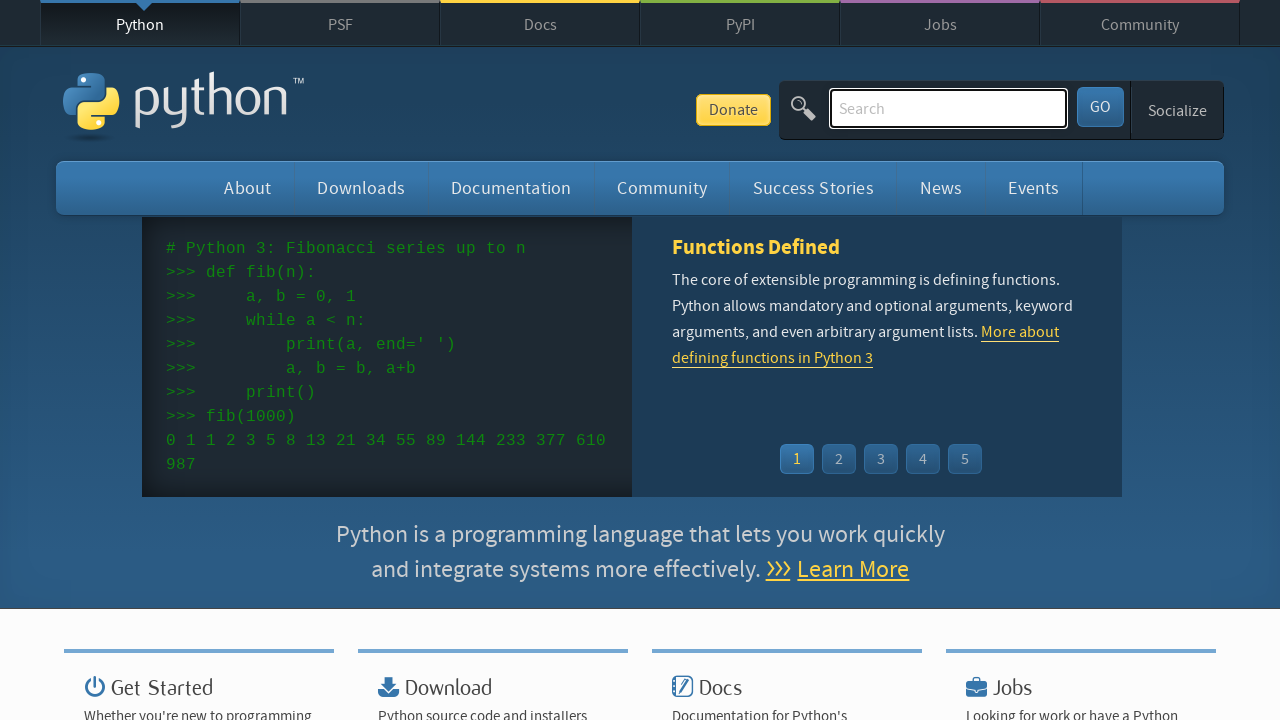

Entered 'pycon' in search box on input[name='q']
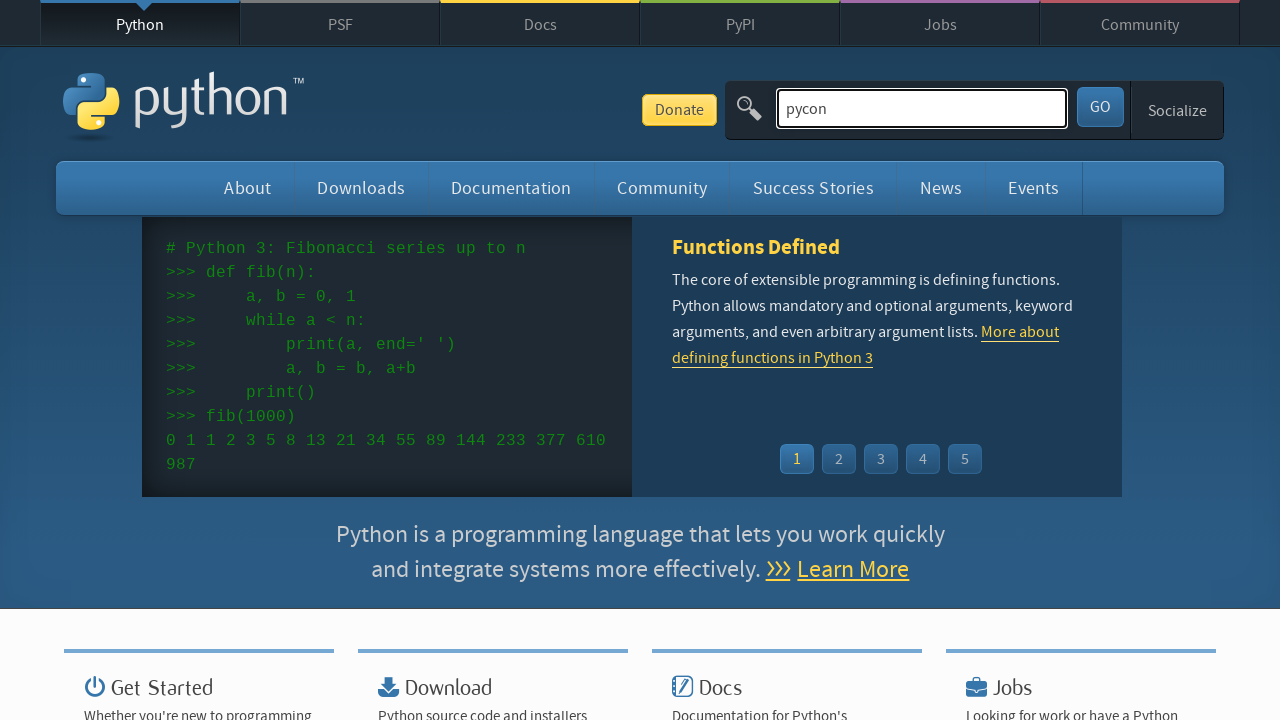

Submitted search by pressing Enter on input[name='q']
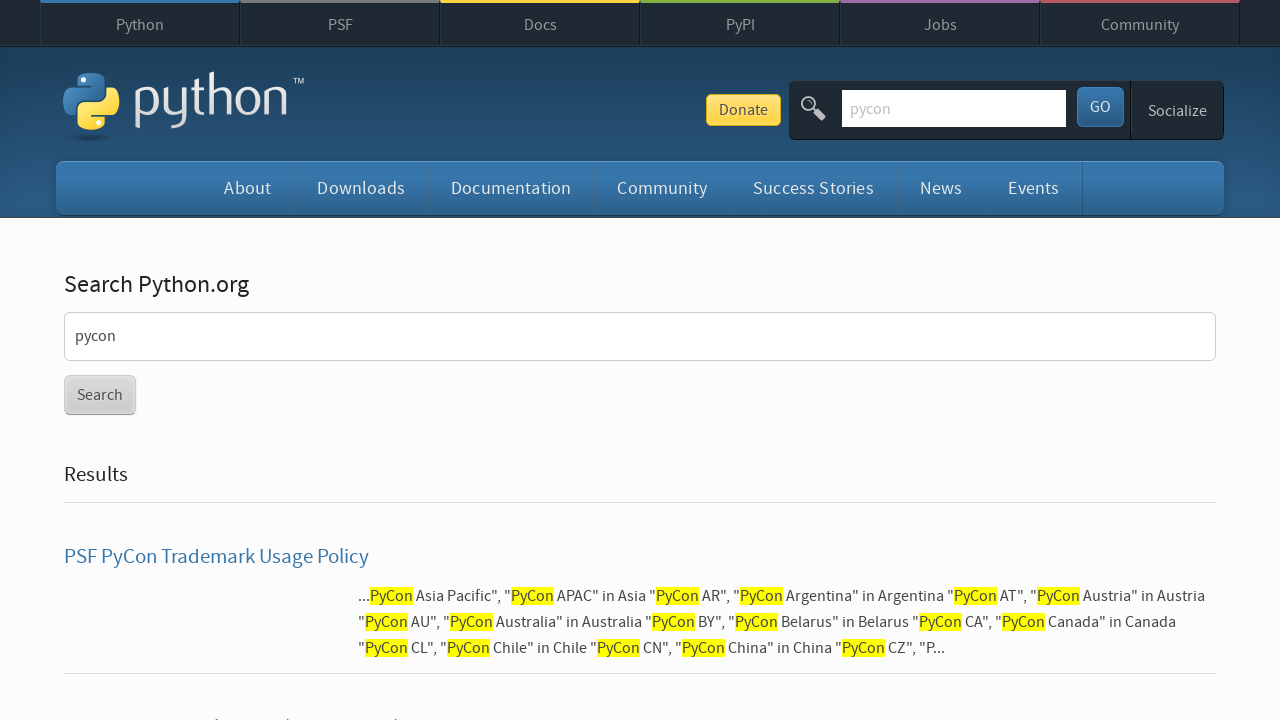

Waited for network to be idle and results to load
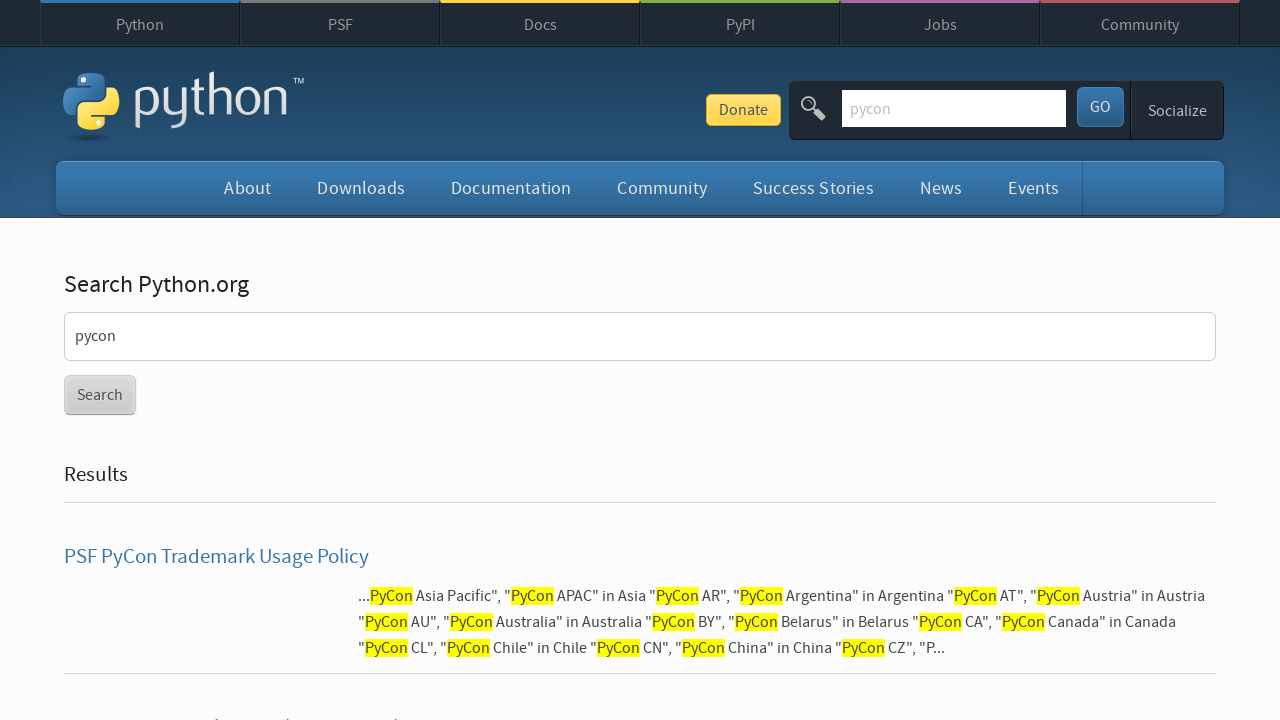

Verified search results were found (no 'No results found' message)
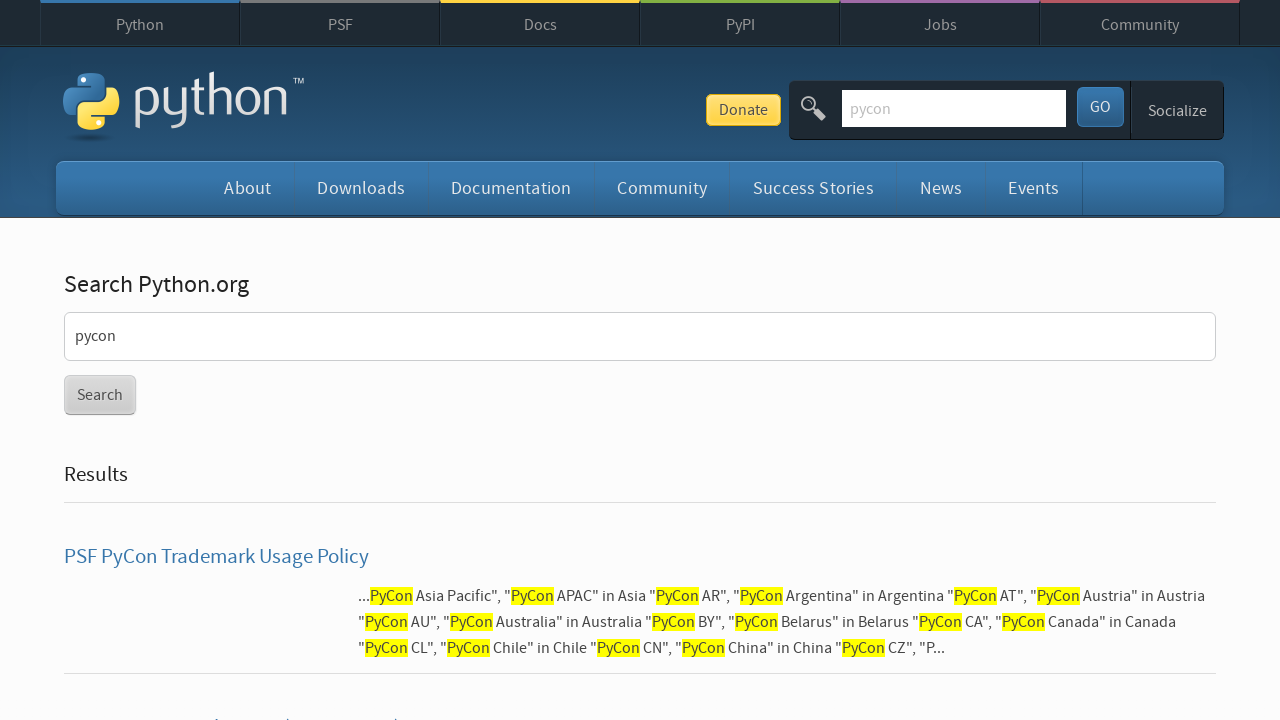

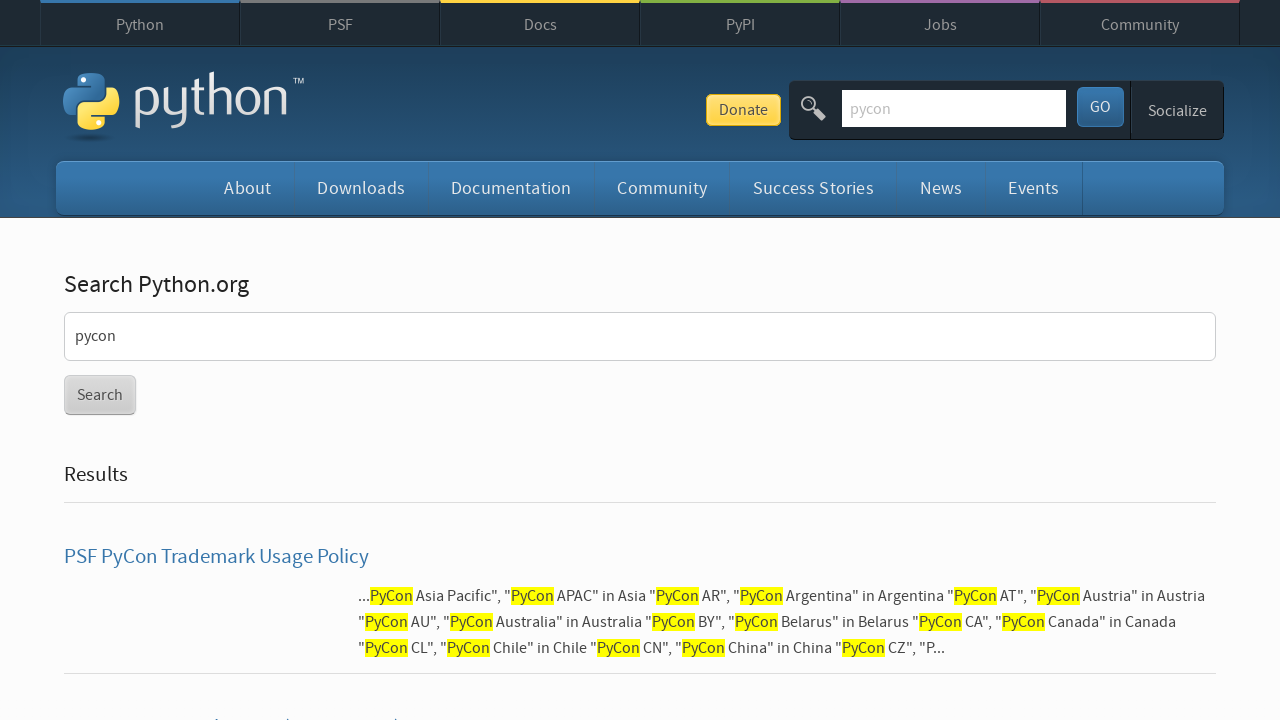